Navigates to the Applitools demo grid hackathon page and waits for the page to load fully. The original test performed visual comparisons using Applitools SDK, but this version focuses on the browser navigation.

Starting URL: https://demo.applitools.com/gridHackathonV1.html

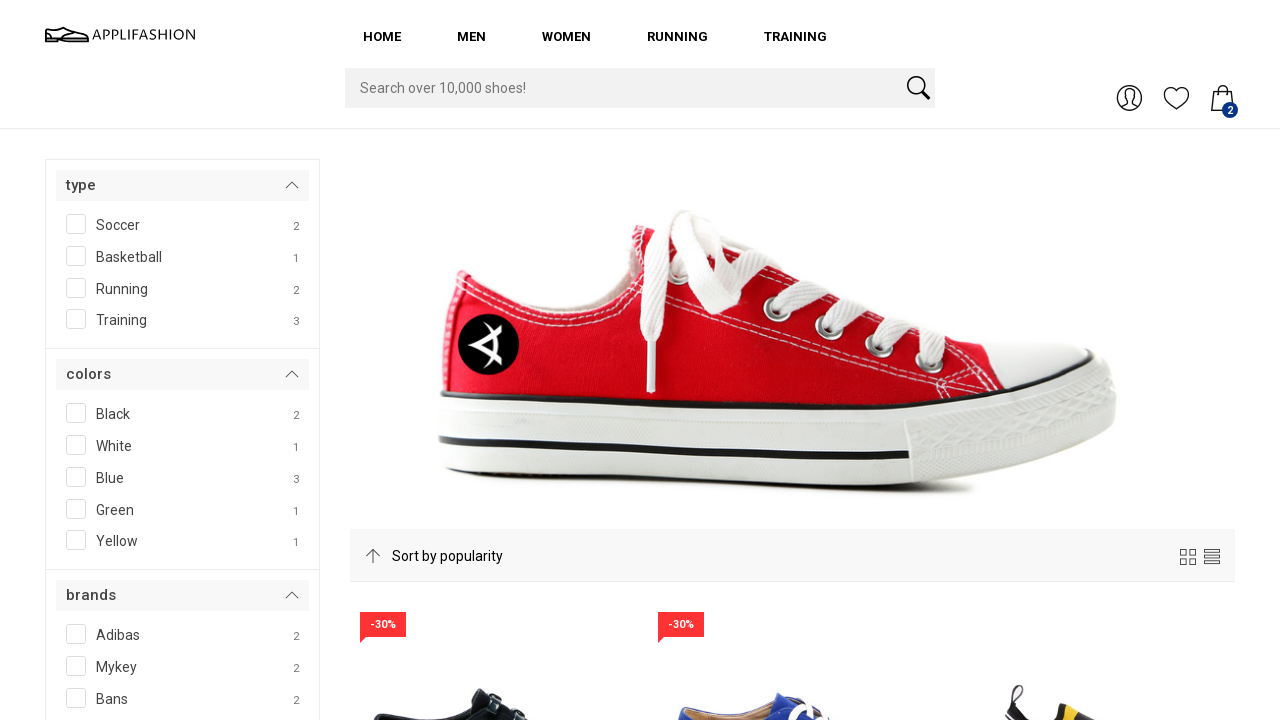

Main page loaded with network idle state
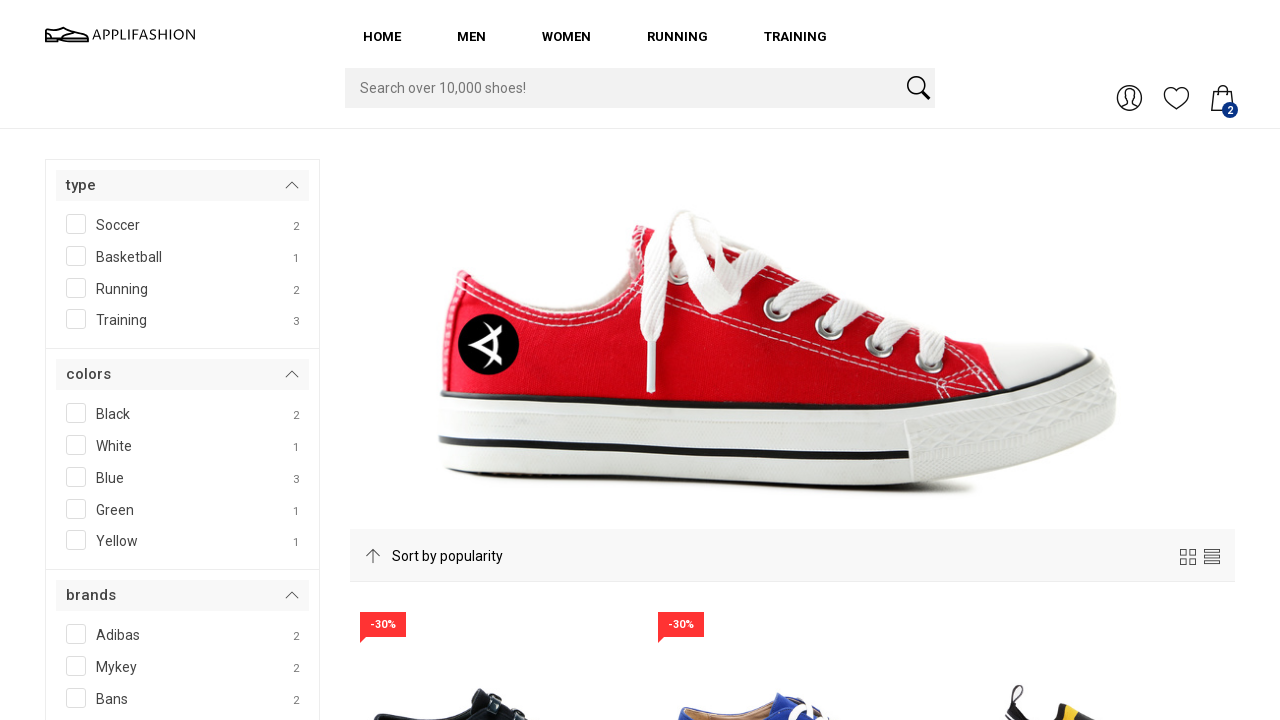

Navigated to QA version of Applitools demo grid hackathon page
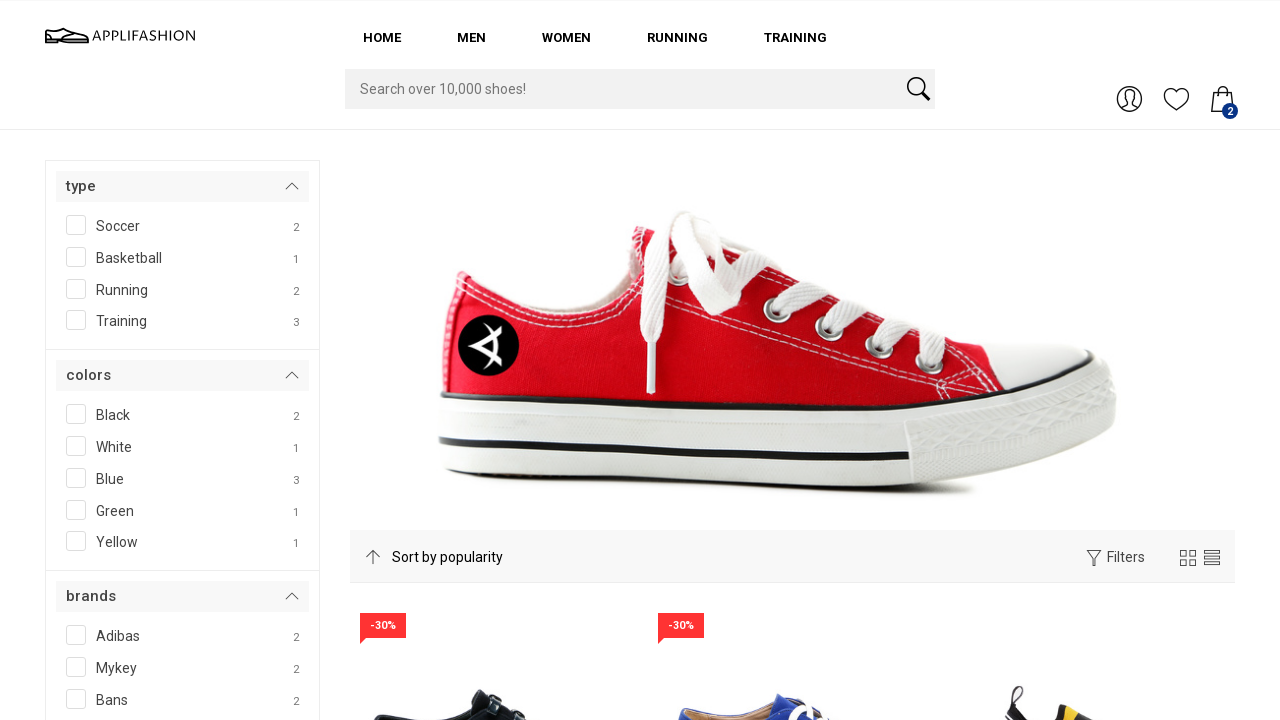

QA page loaded with network idle state
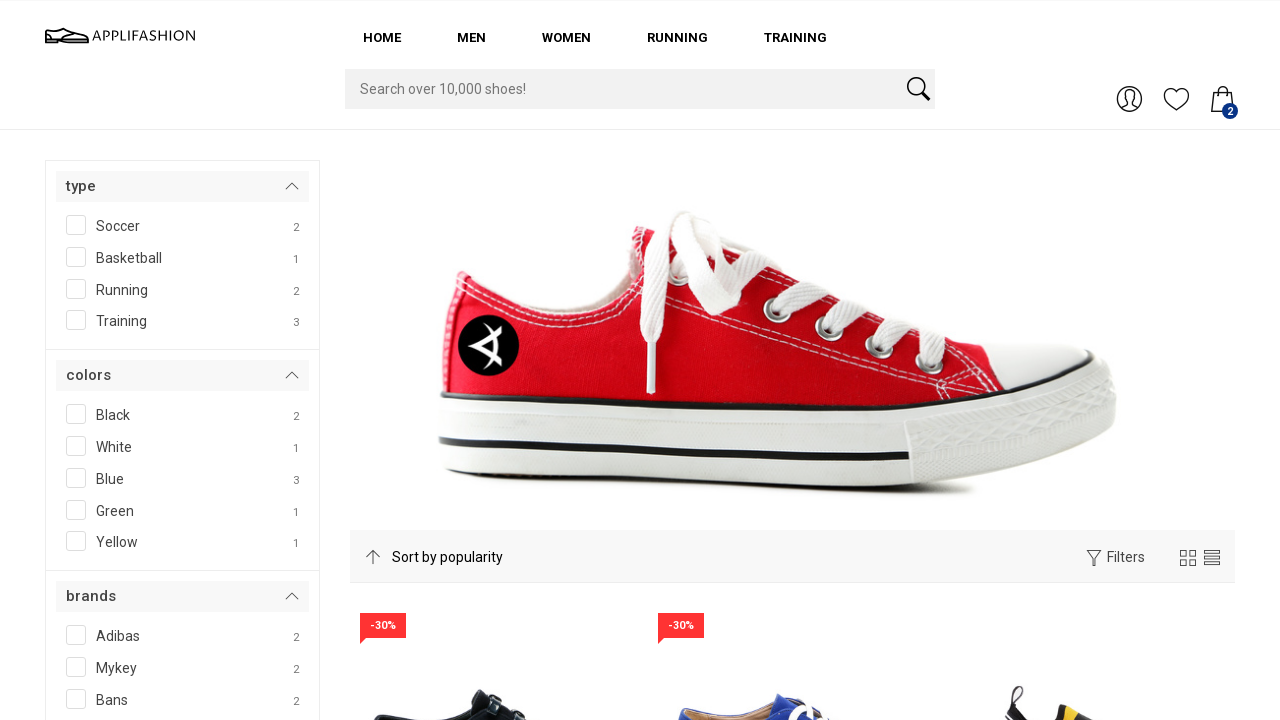

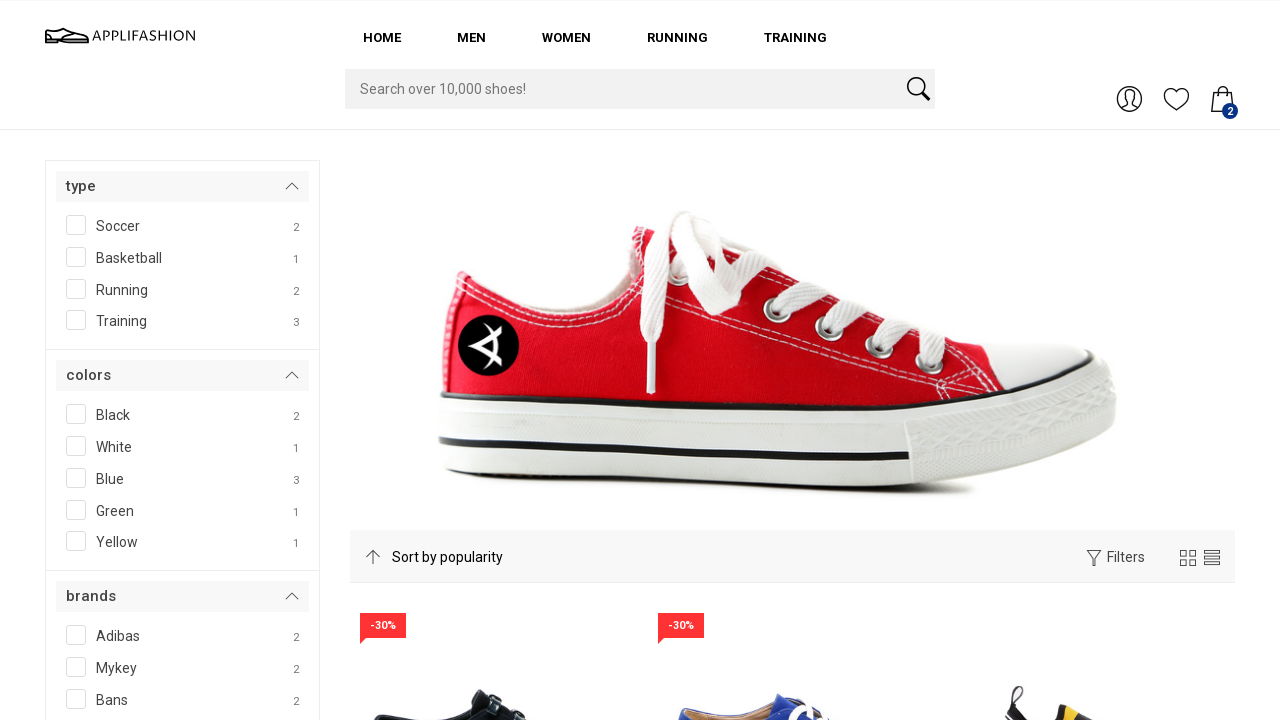